Navigates to the EbixCash agents page and waits for the page to fully load with JavaScript content

Starting URL: https://ebixcash.com/find-our-agents/

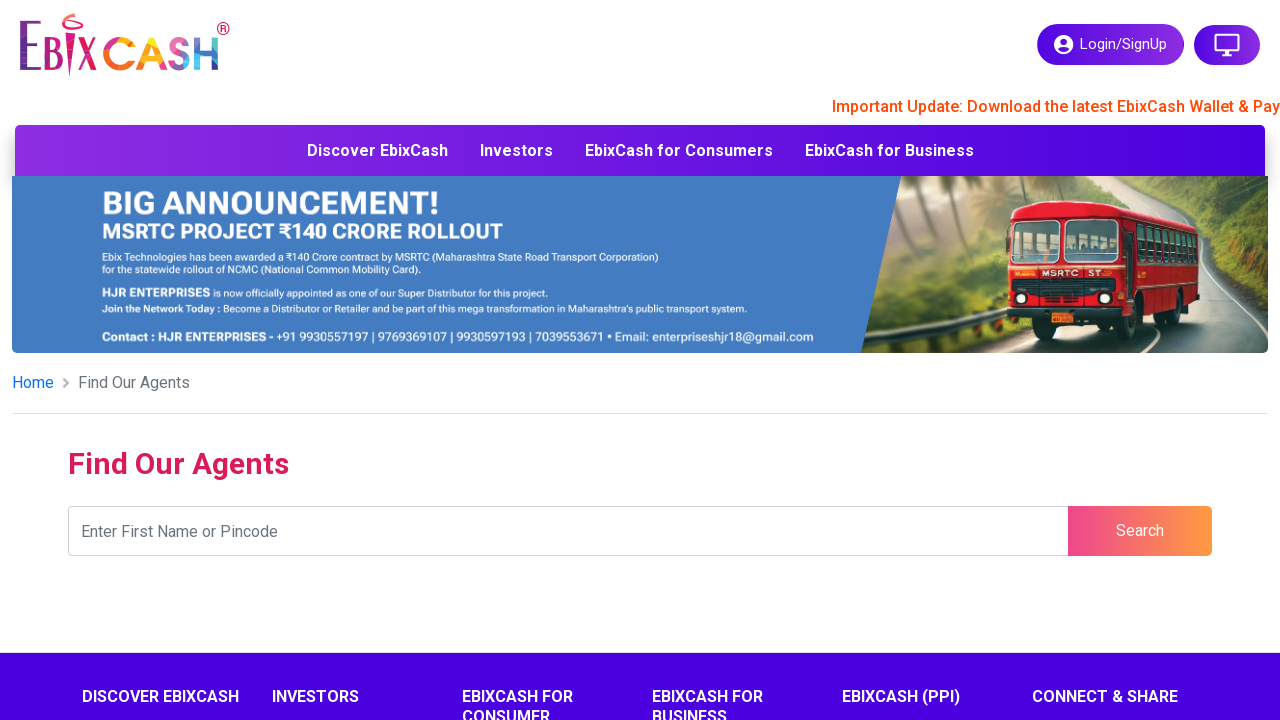

Waited 5 seconds for page JavaScript to fully load
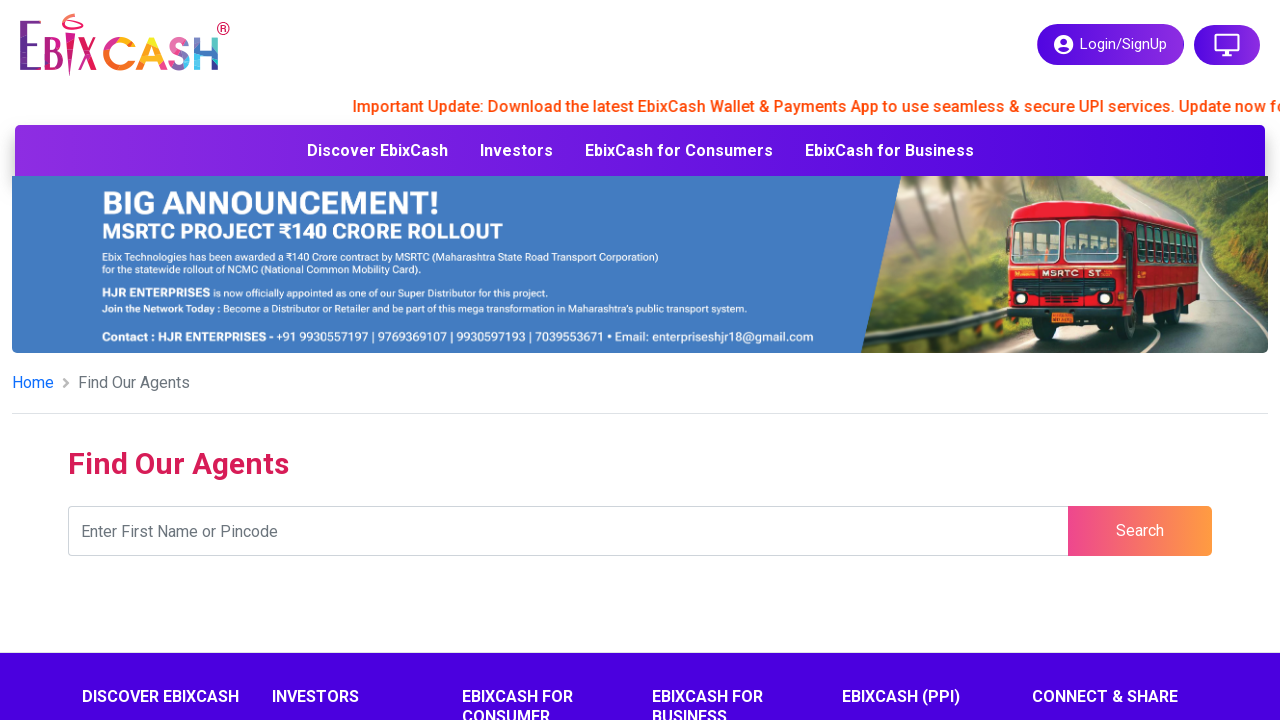

Verified page loaded by confirming input form elements are attached to DOM
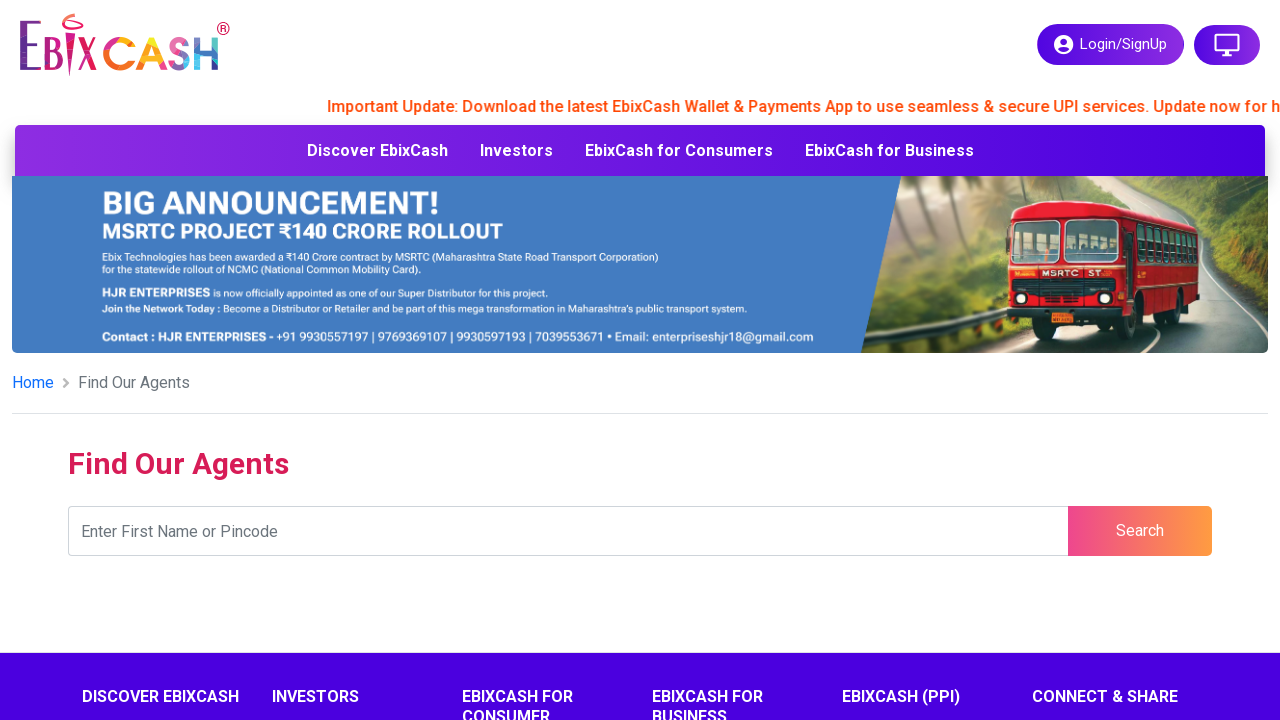

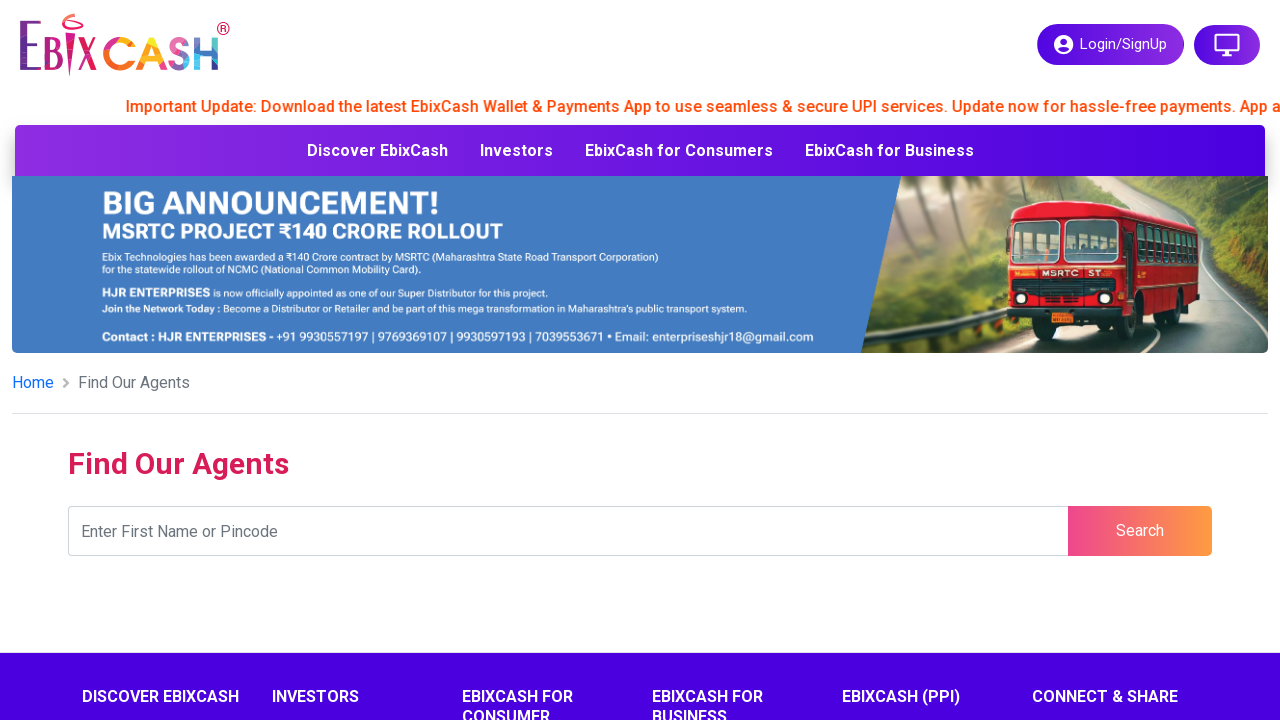